Tests hyperlink navigation by clicking on various HTTP status code links (200, 301, 404, 500) and verifying the browser navigates to the correct URLs, then navigating back after each click.

Starting URL: http://the-internet.herokuapp.com/status_codes

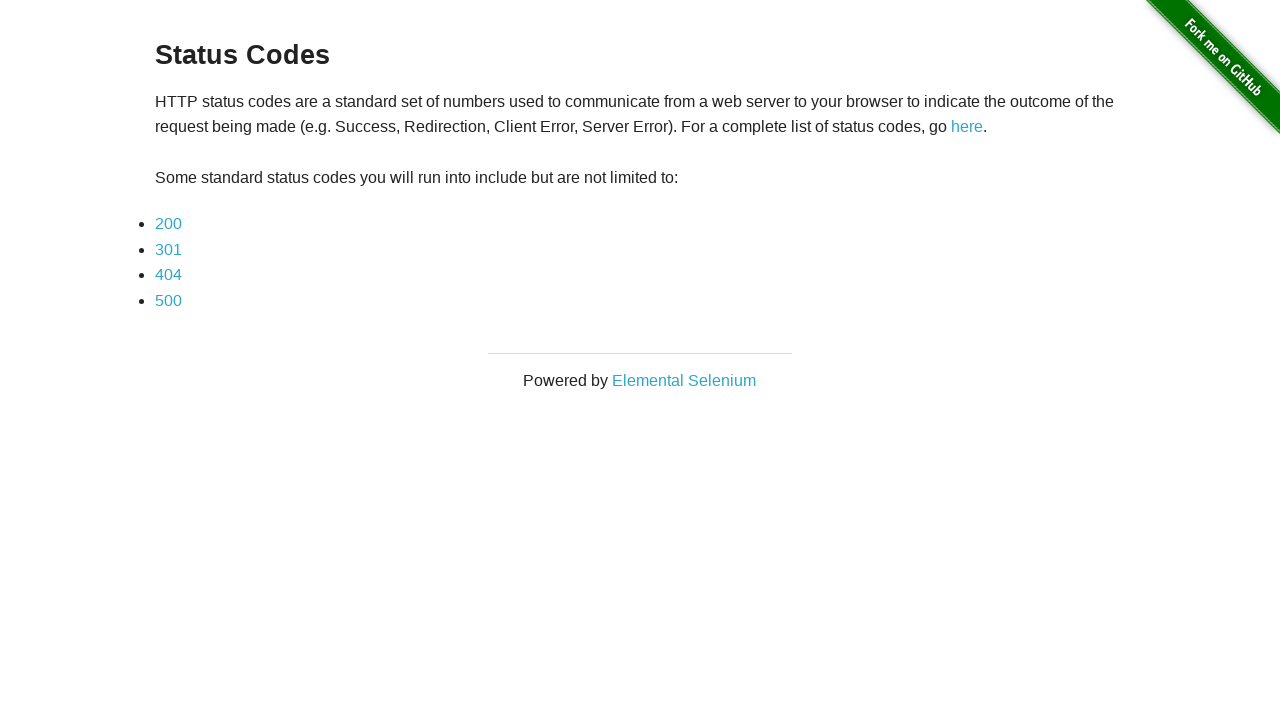

Clicked on HTTP 200 status code link at (168, 224) on text=200
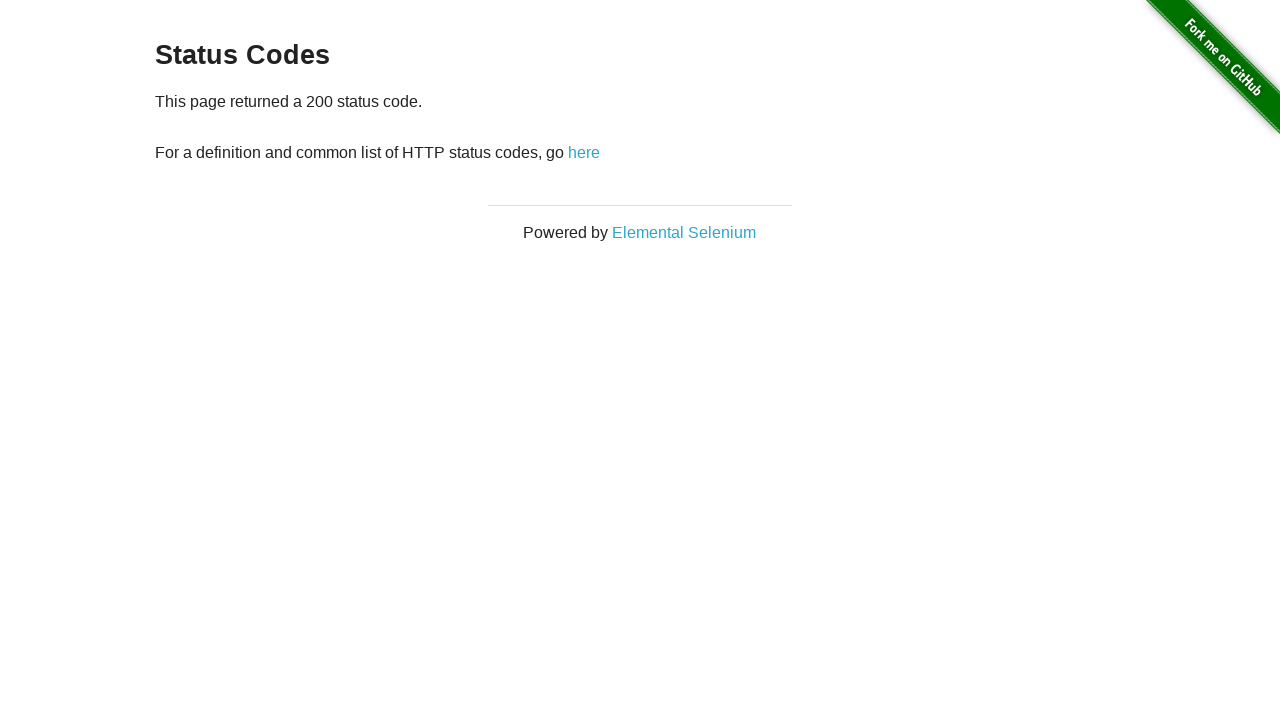

Navigated to HTTP 200 status code page
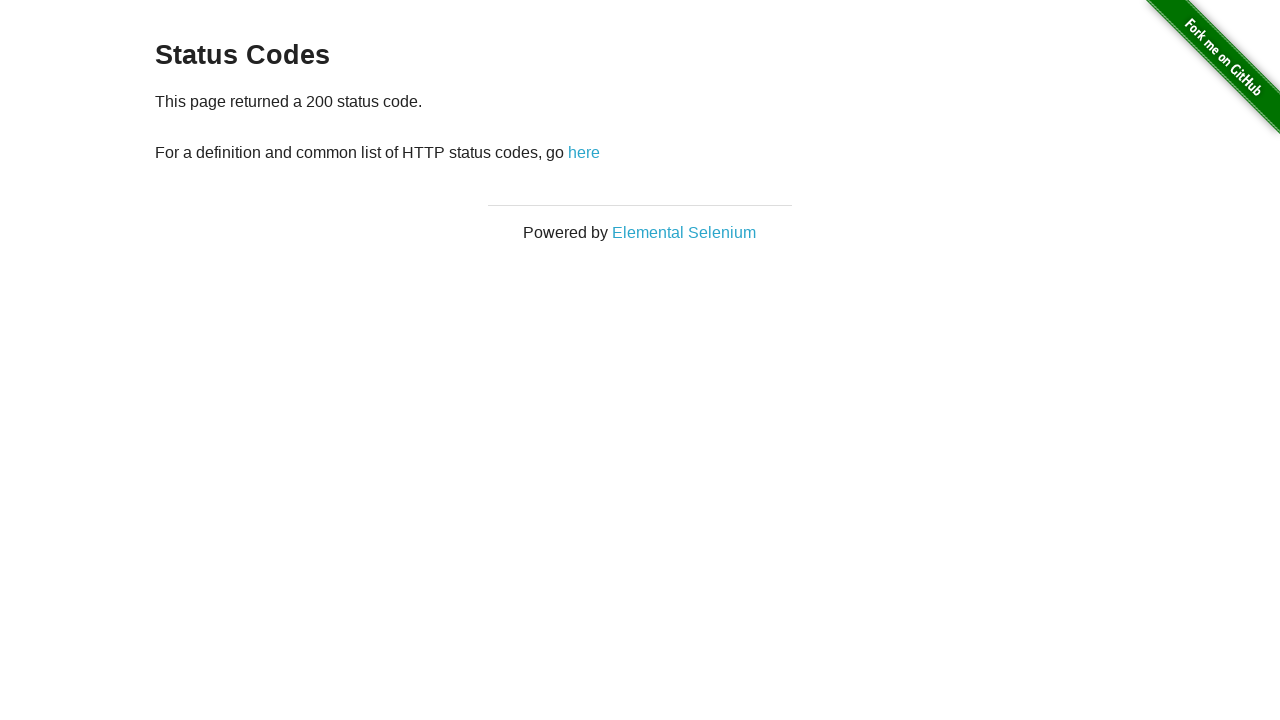

Navigated back to status codes page
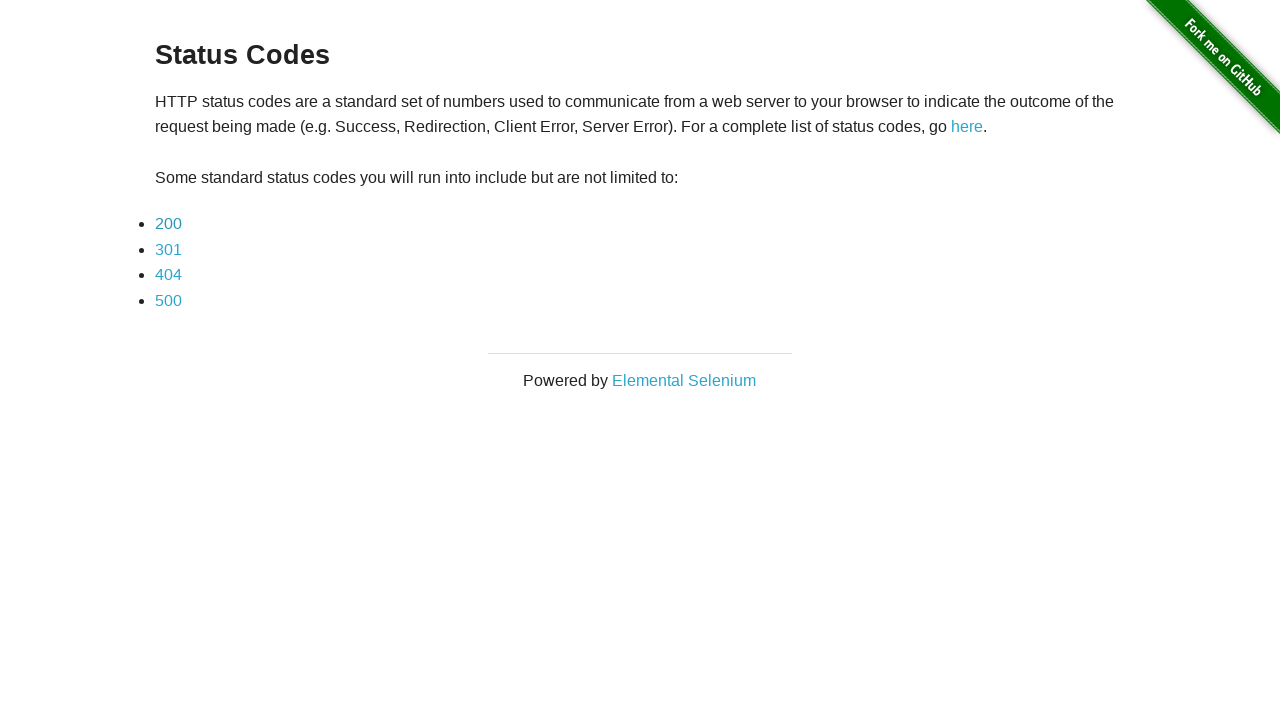

Clicked on HTTP 301 status code link at (168, 249) on text=301
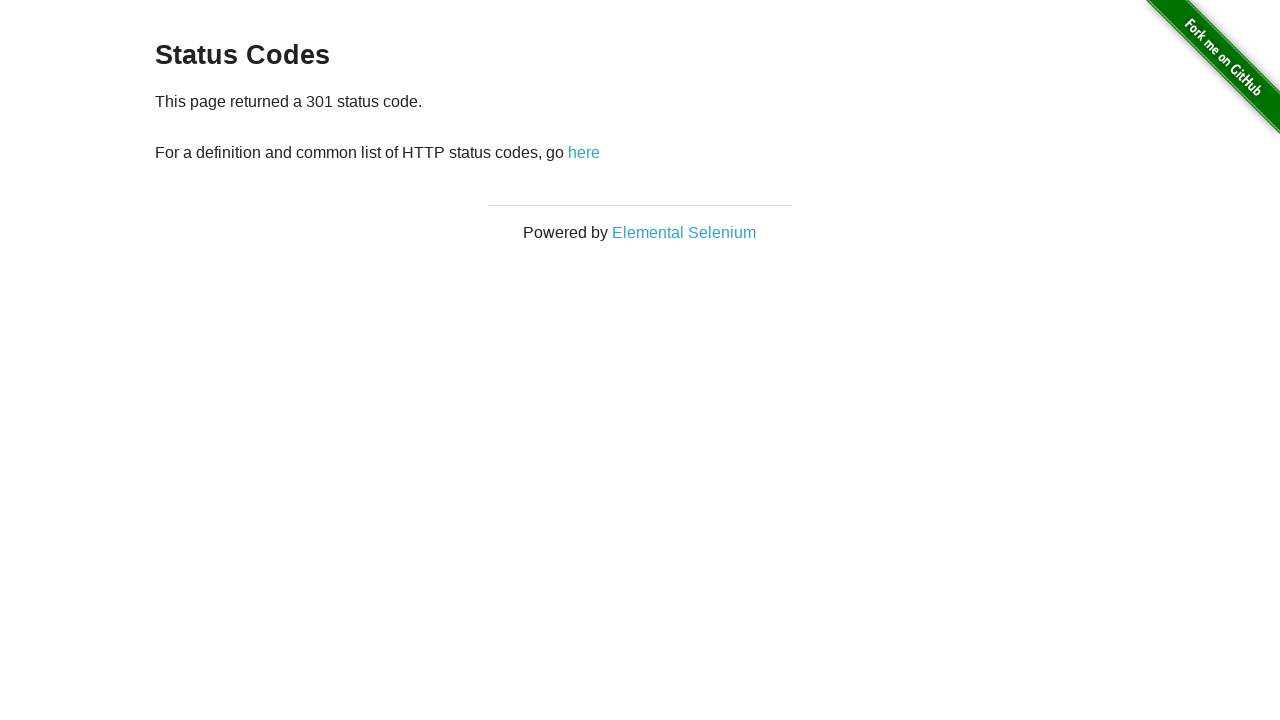

Navigated to HTTP 301 status code page
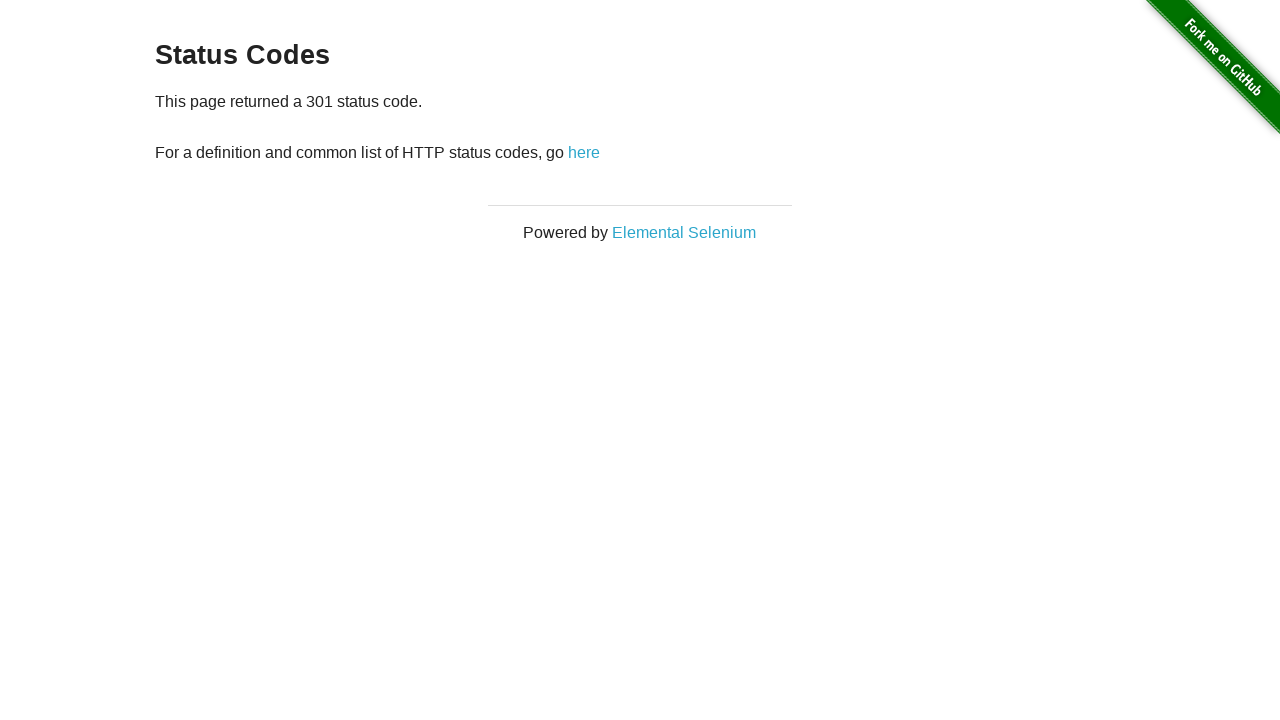

Navigated back to status codes page
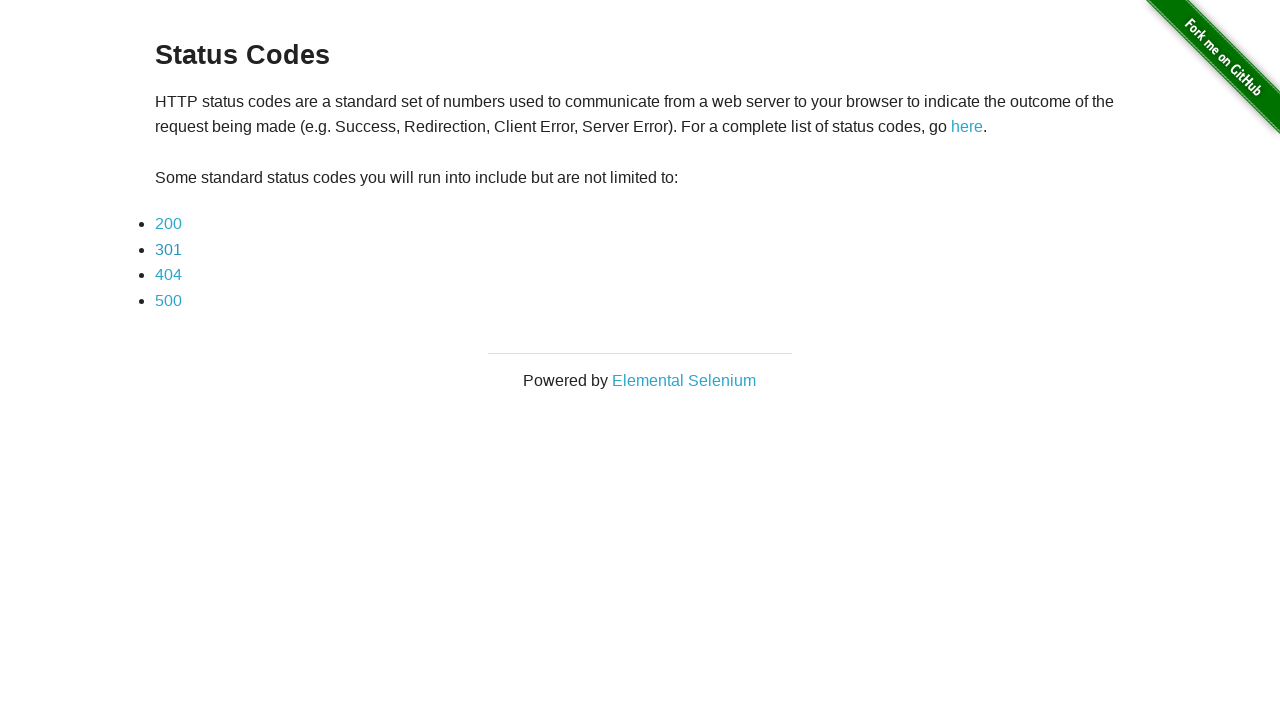

Clicked on HTTP 404 status code link at (168, 275) on text=404
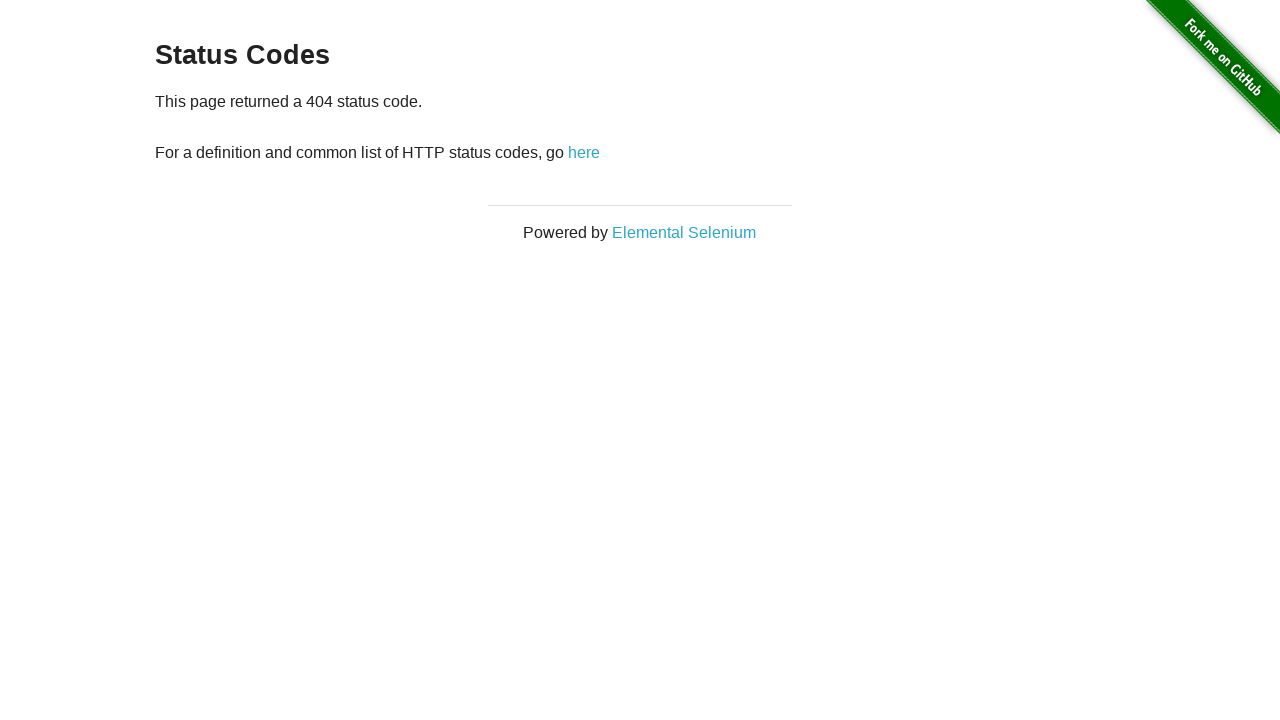

Navigated to HTTP 404 status code page
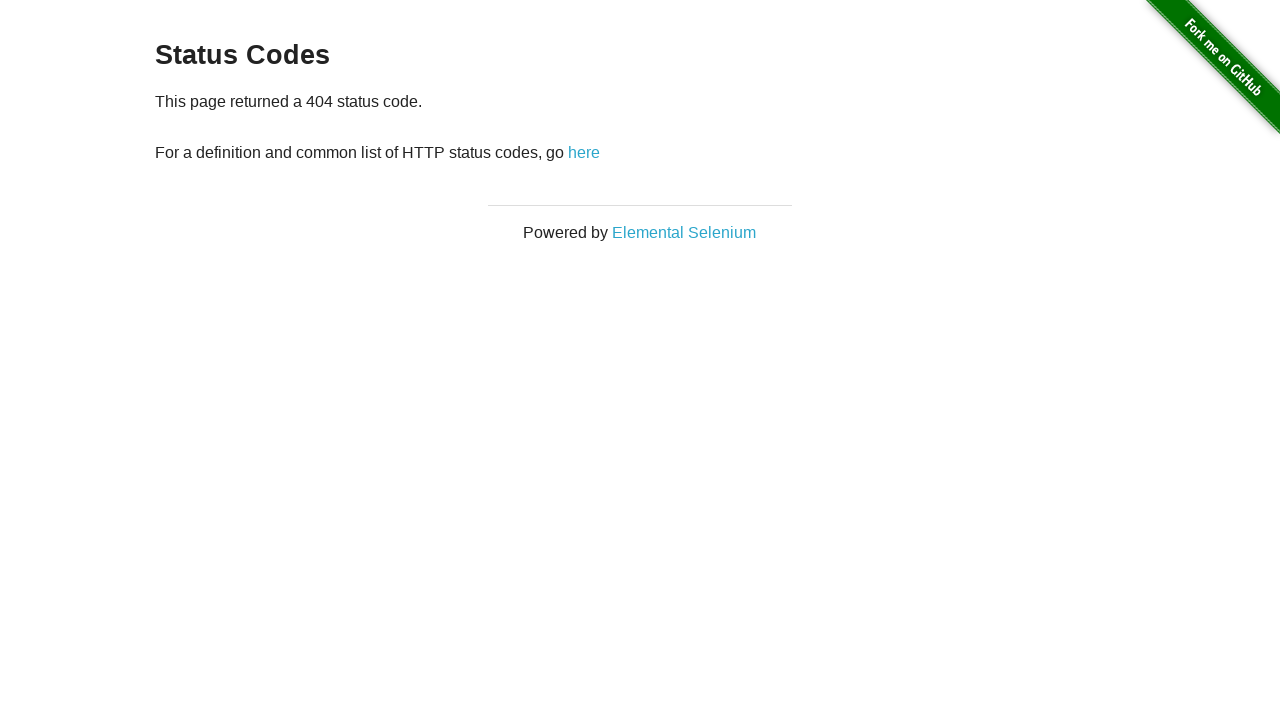

Navigated back to status codes page
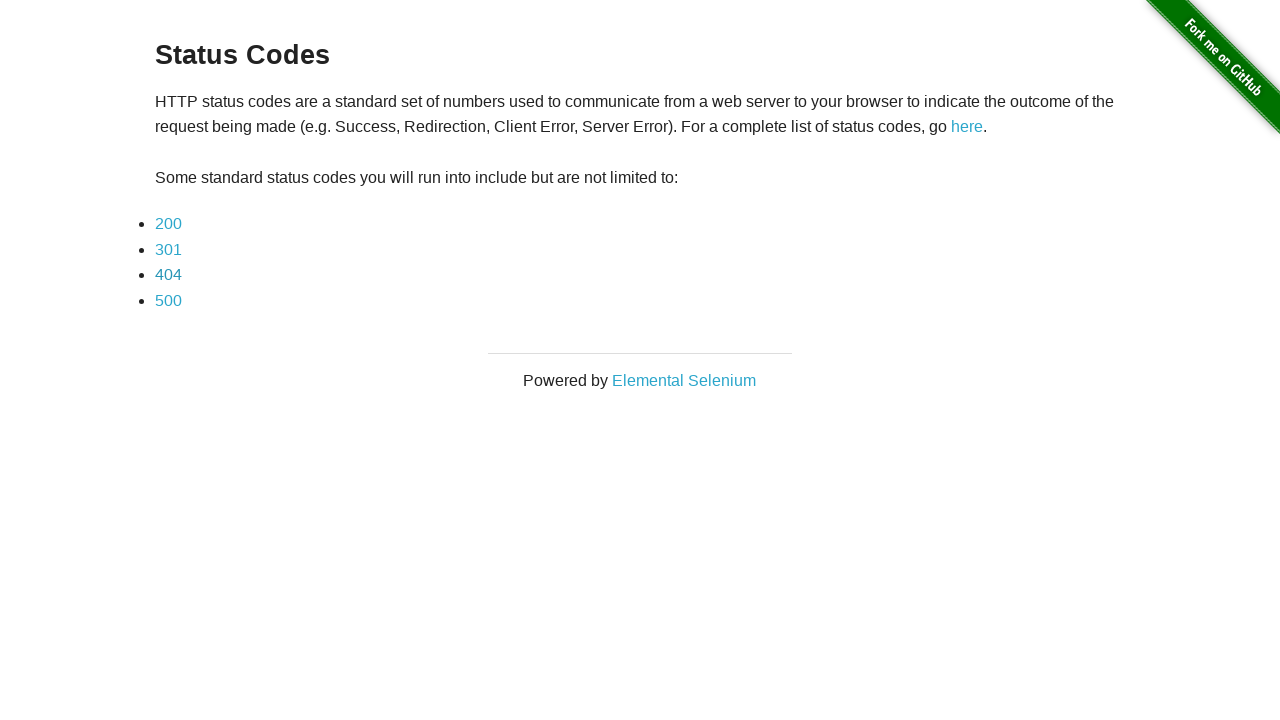

Clicked on HTTP 500 status code link at (168, 300) on text=500
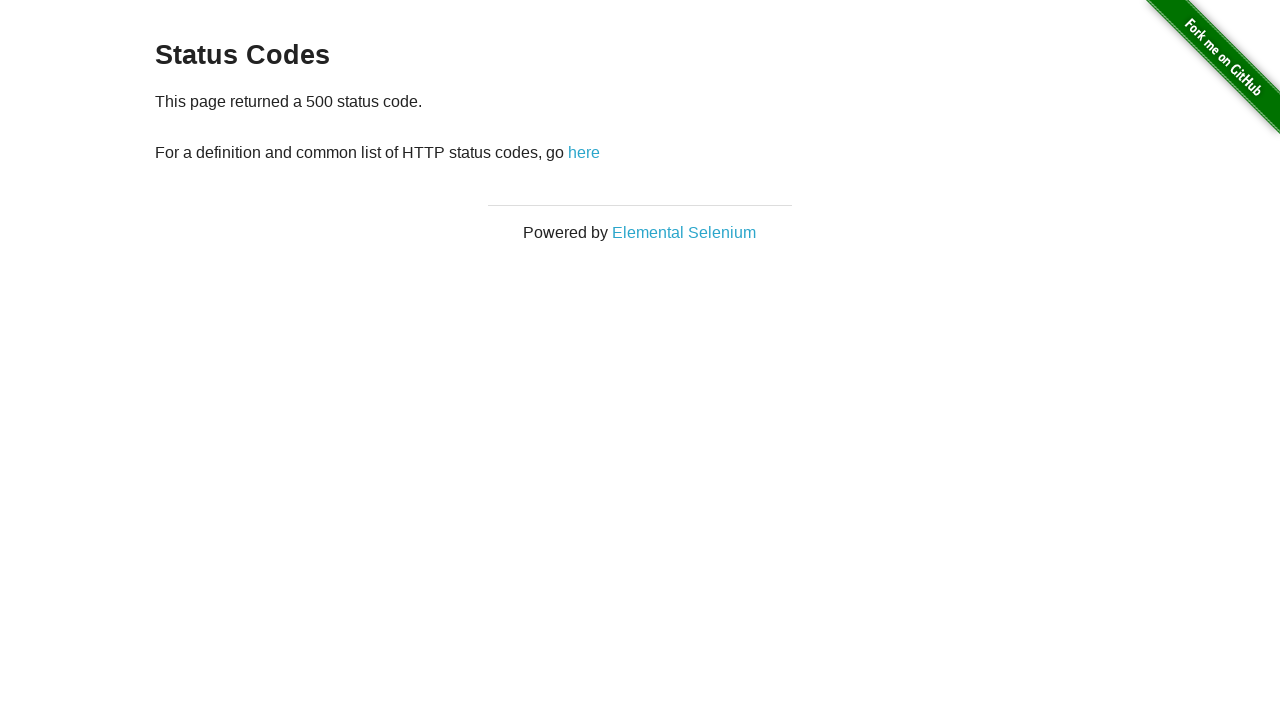

Navigated to HTTP 500 status code page
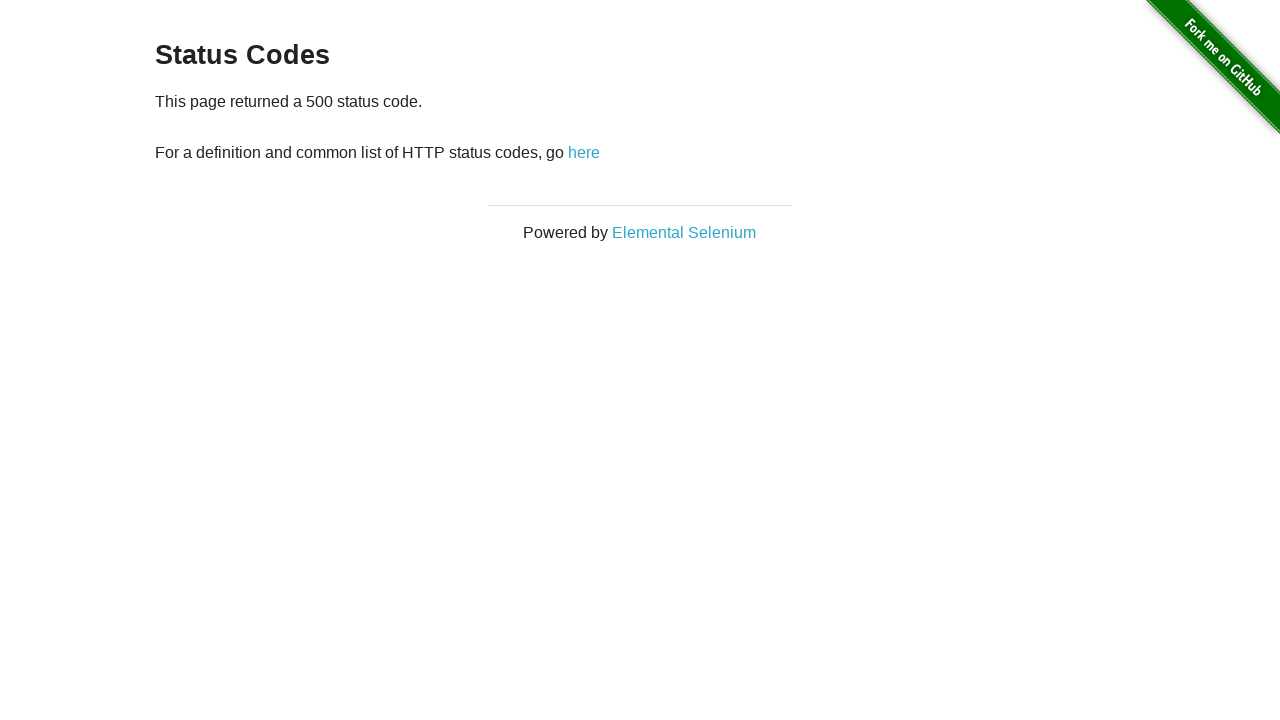

Navigated back to status codes page
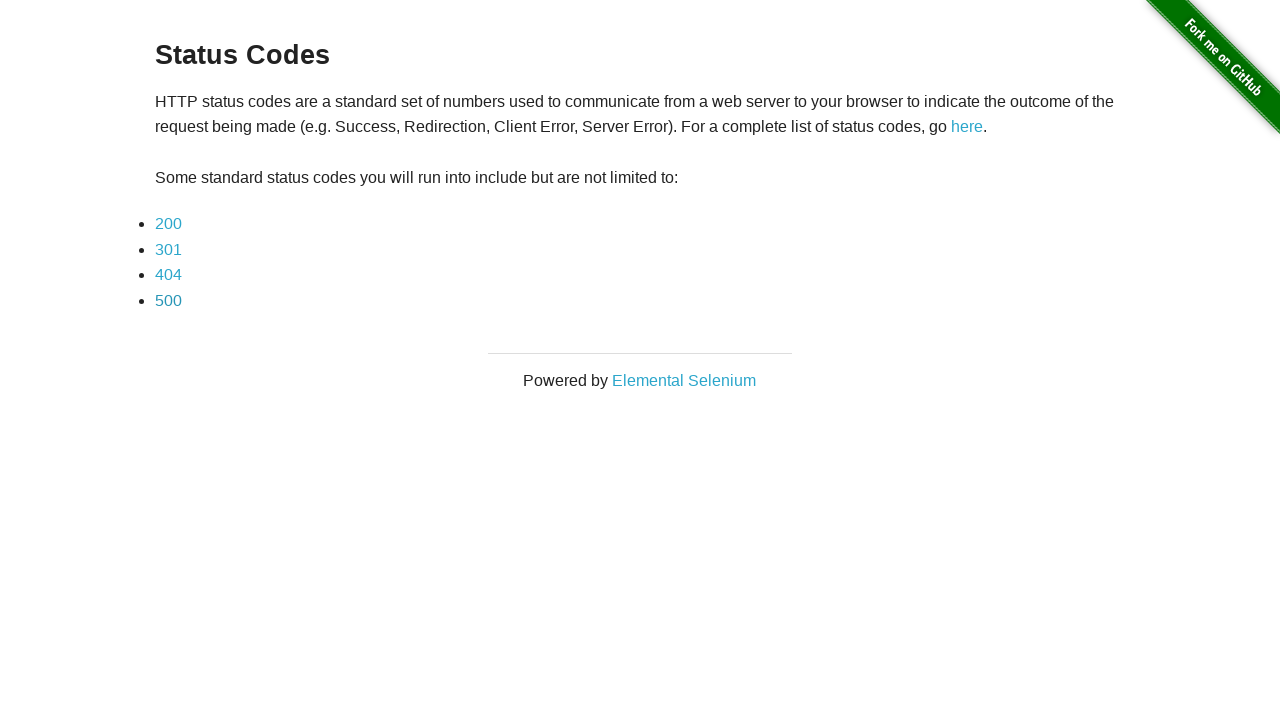

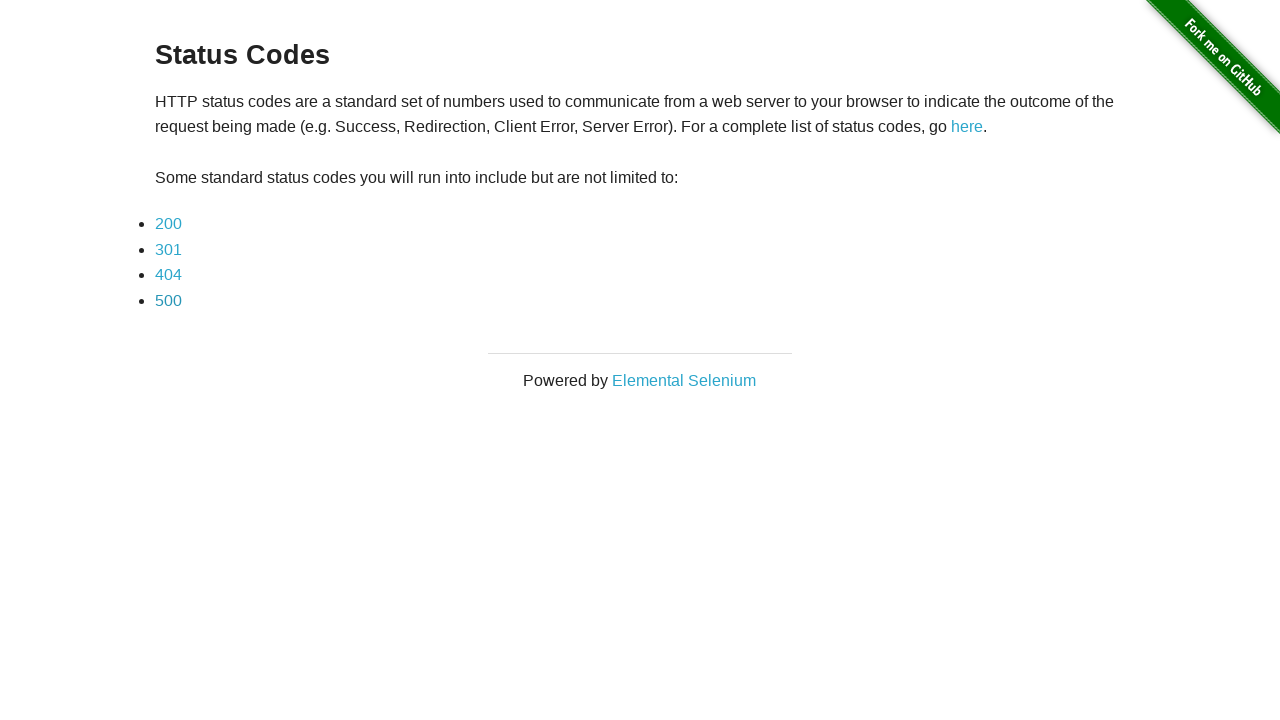